Tests the customer registration form on a bank portal by clicking the registration button, filling in the full name field, and submitting the form to verify form validation behavior.

Starting URL: https://muntasir101.github.io/Modern-Bank-Portal/

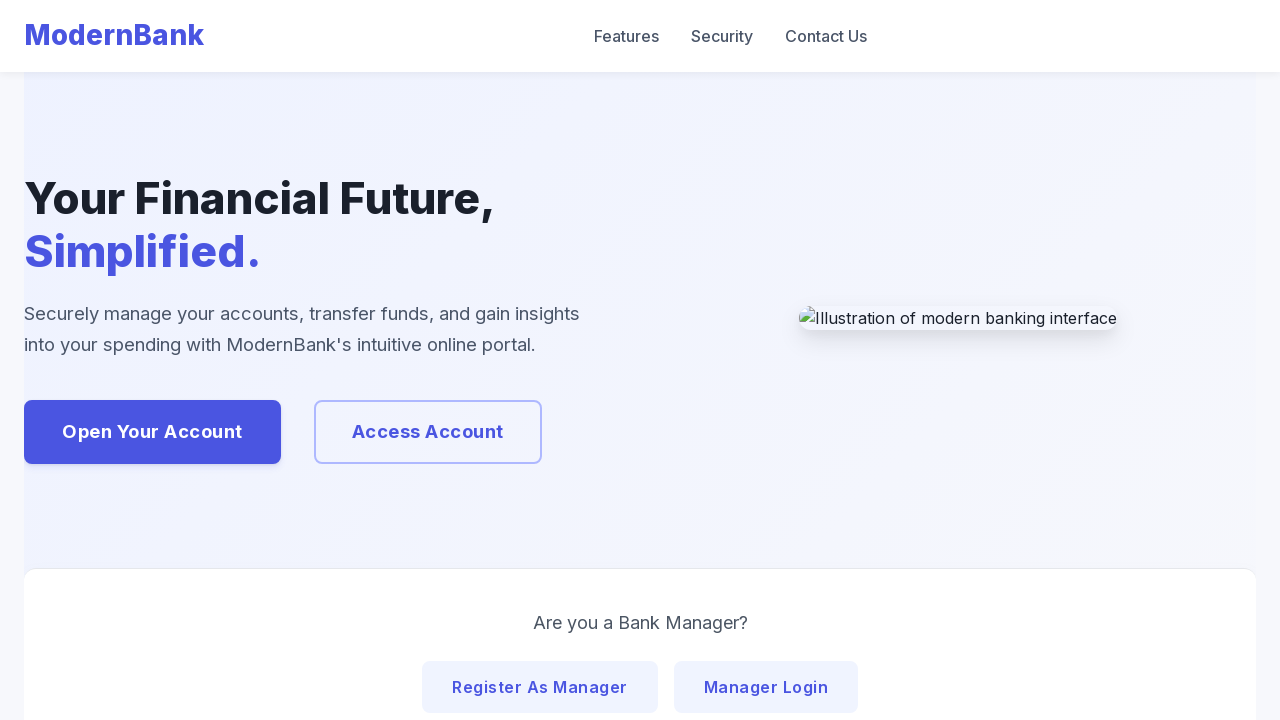

Waited for customer registration button to load
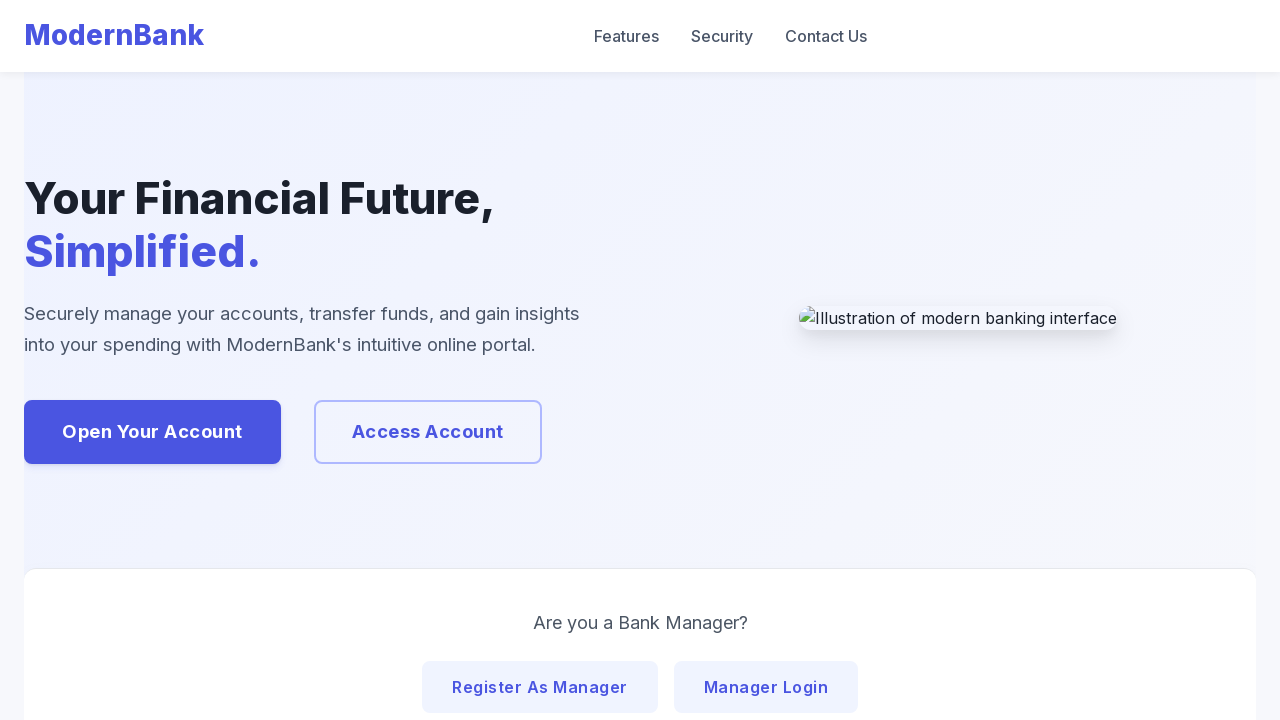

Clicked on customer registration button at (152, 432) on #homeRegisterCustomerBtnMain
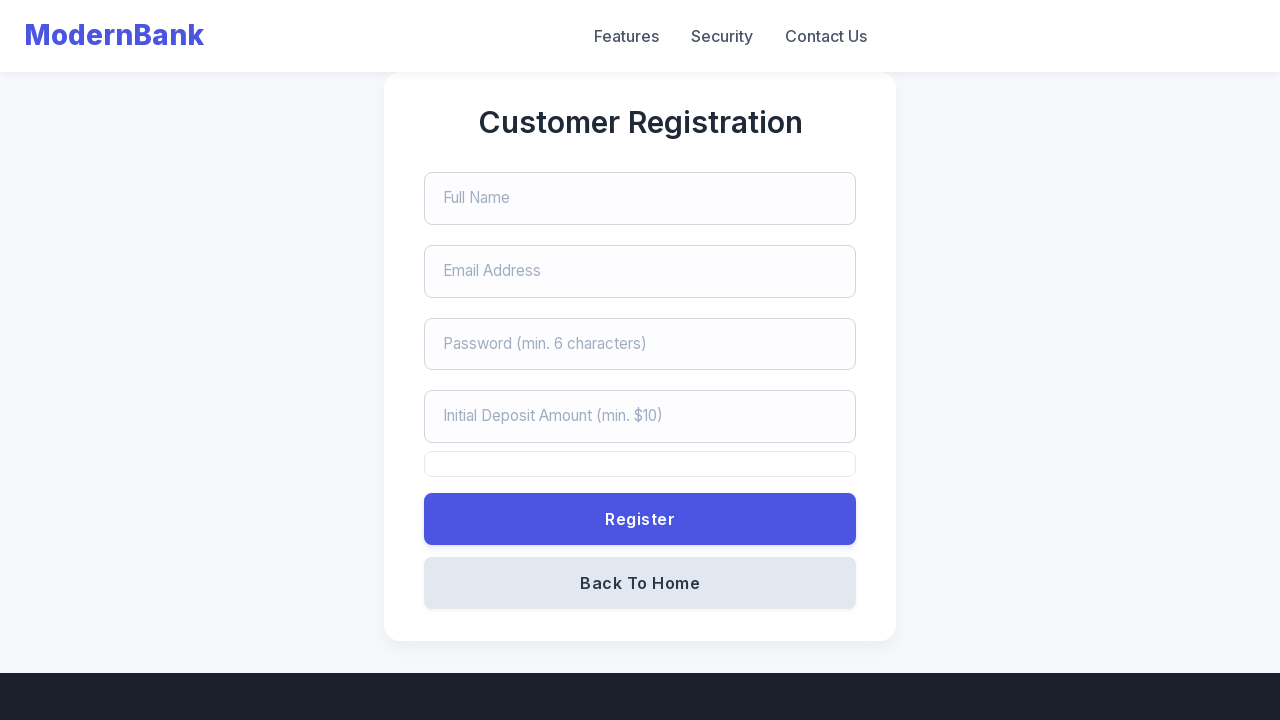

Waited for full name input field to load
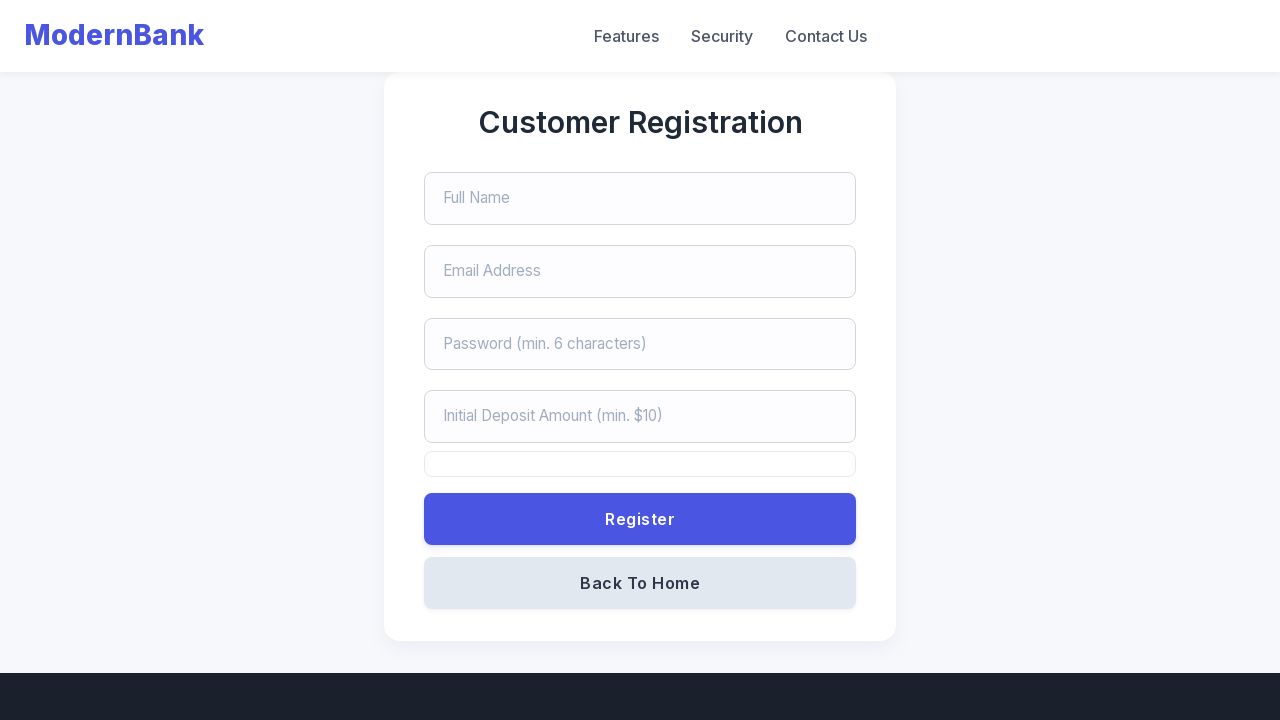

Filled in full name field with 'Tareq Hassan' on #customerNameReg
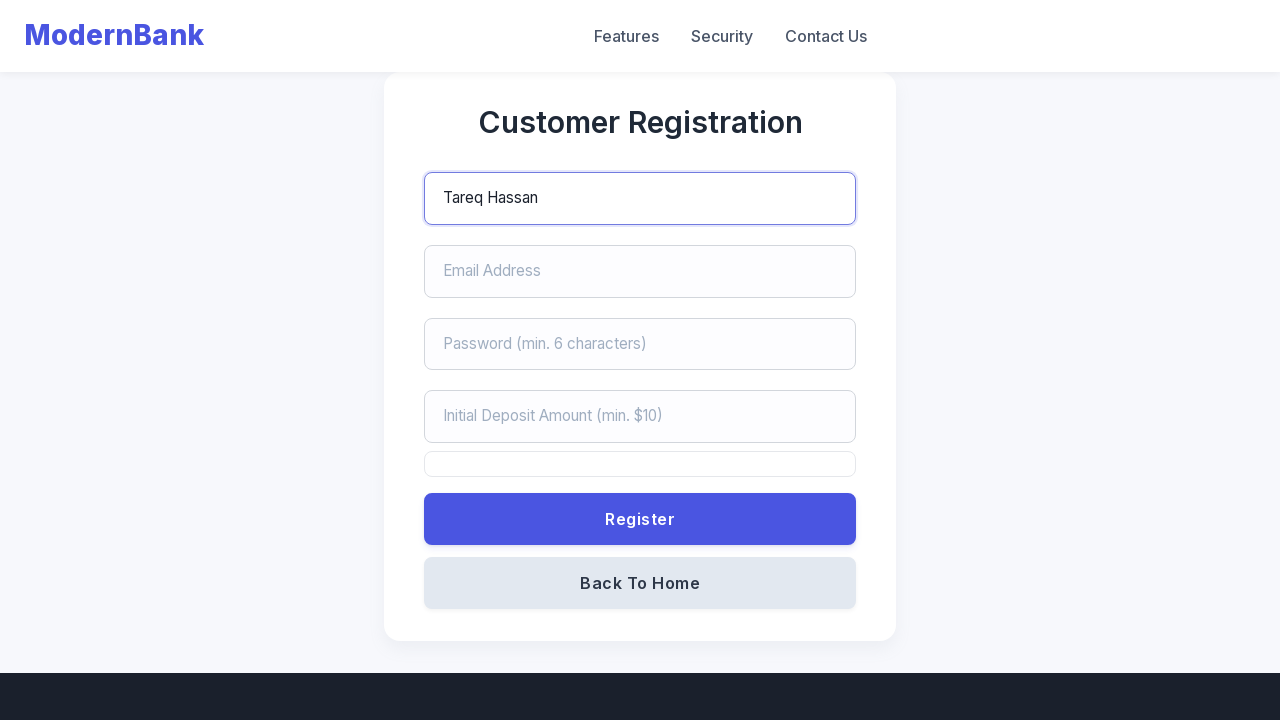

Waited for registration form submit button to load
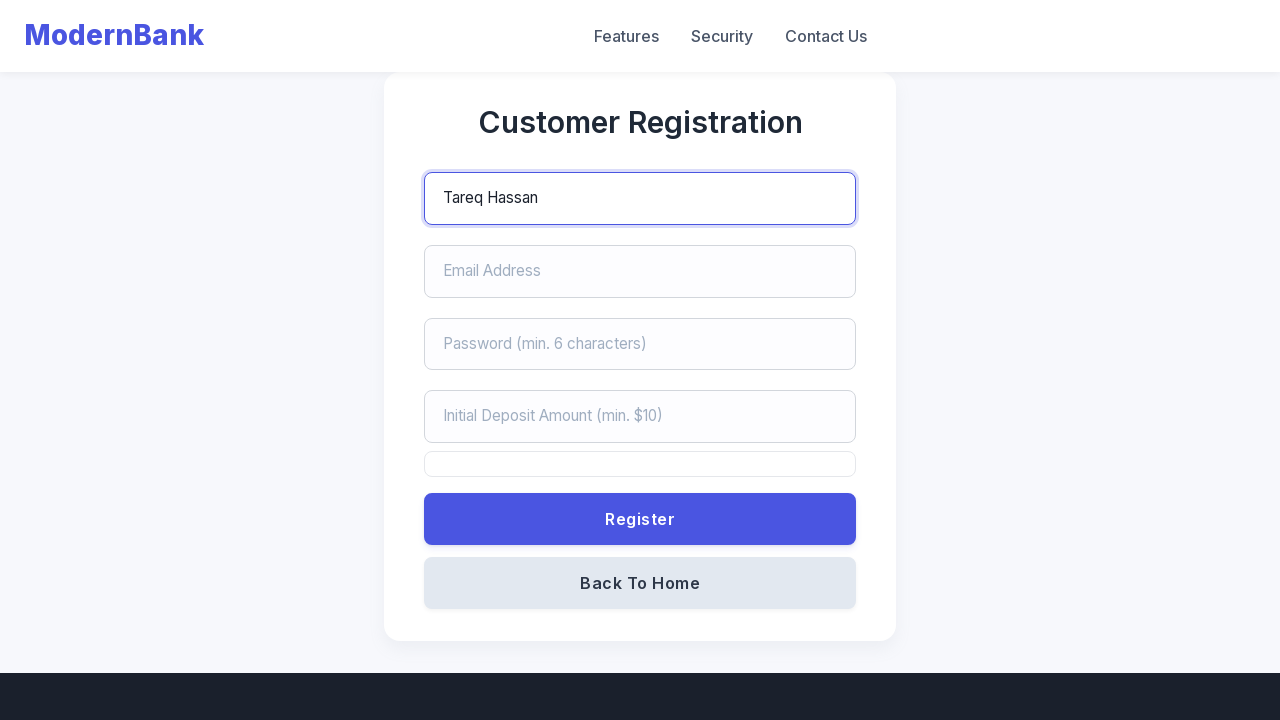

Clicked submit button to submit registration form at (640, 519) on form[id='customerRegisterForm'] button[type='submit']
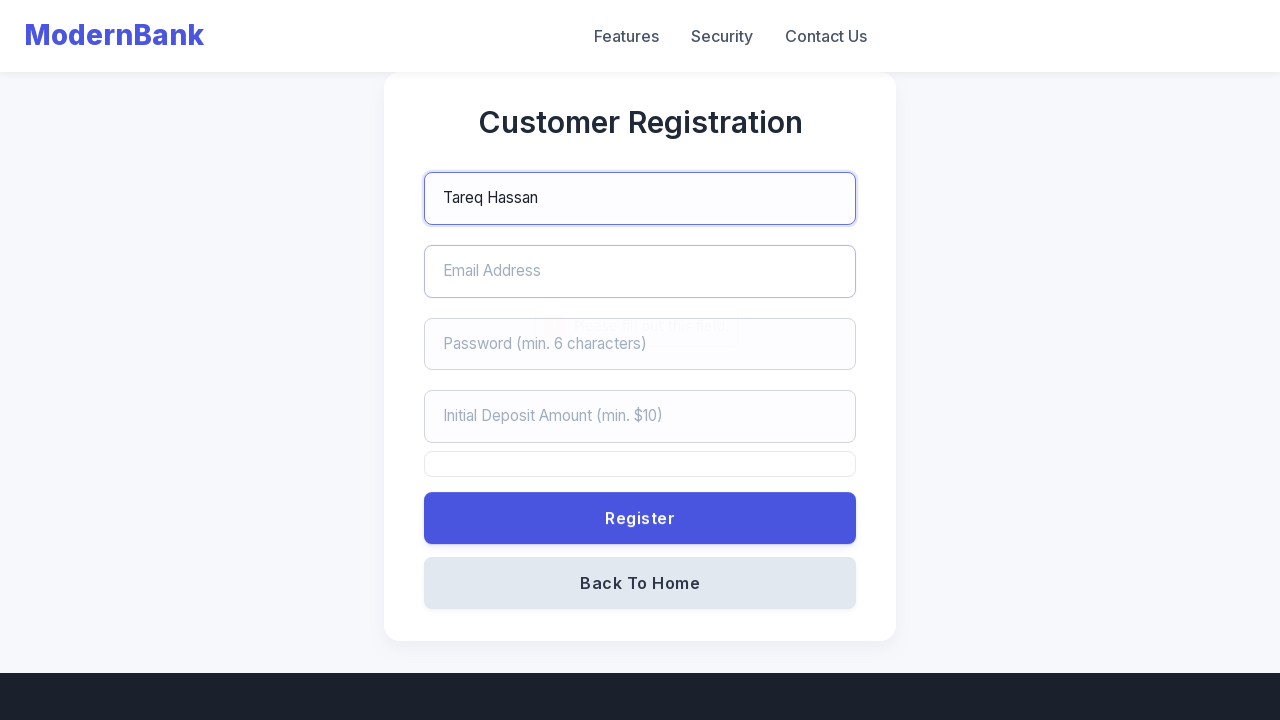

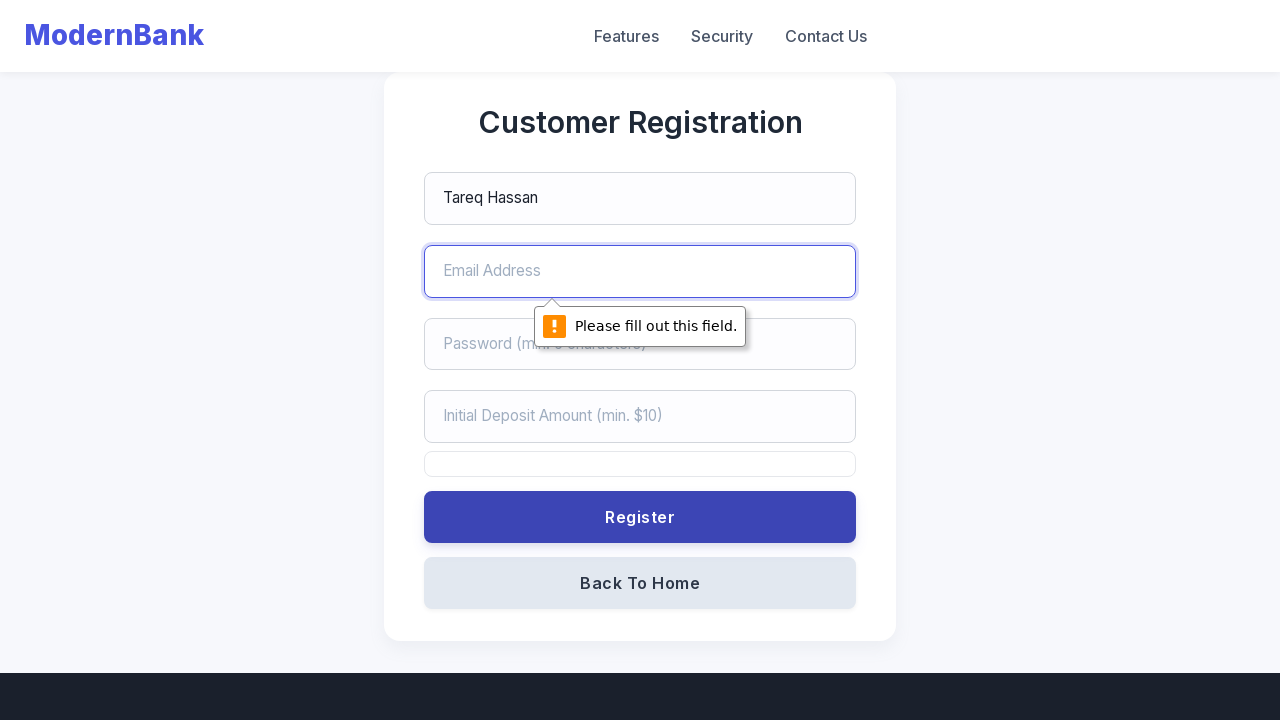